Tests the SpiceJet flight booking interface by clicking on the origin airport input field and entering an airport code (BLR for Bangalore)

Starting URL: https://www.spicejet.com/

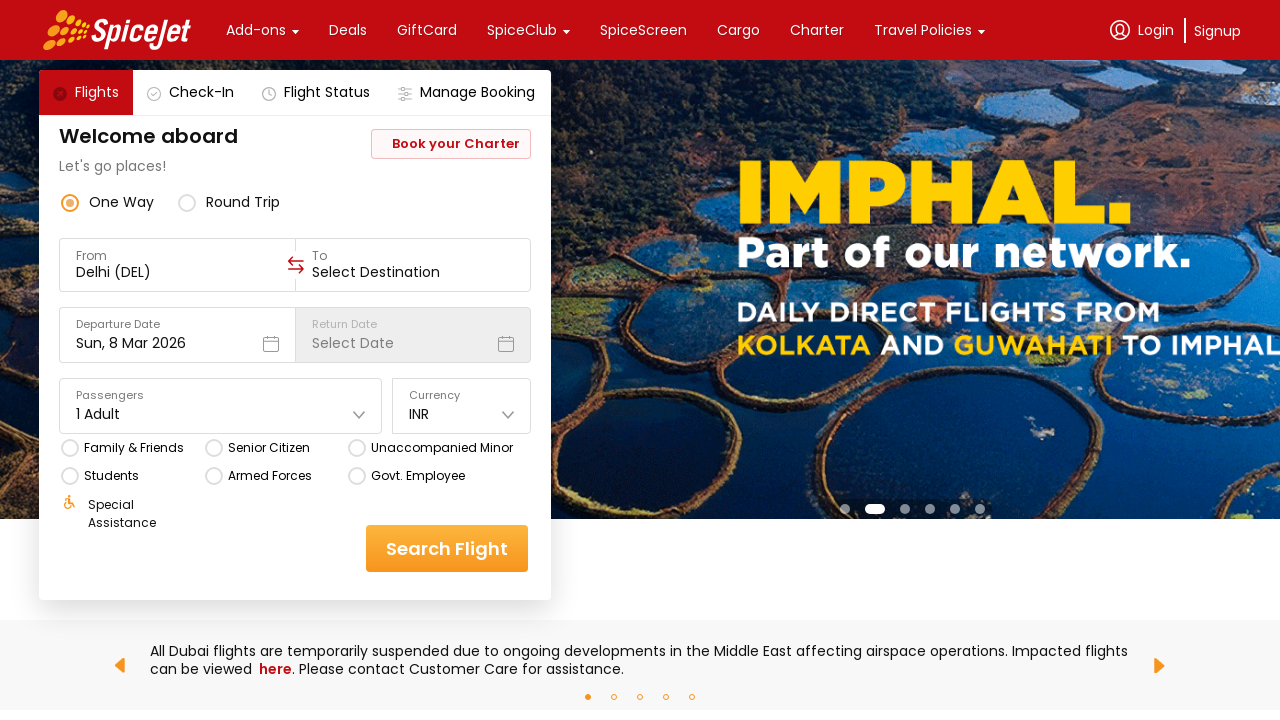

Clicked on the origin airport input field at (178, 272) on xpath=//div[@data-testid='to-testID-origin']/div/div/input
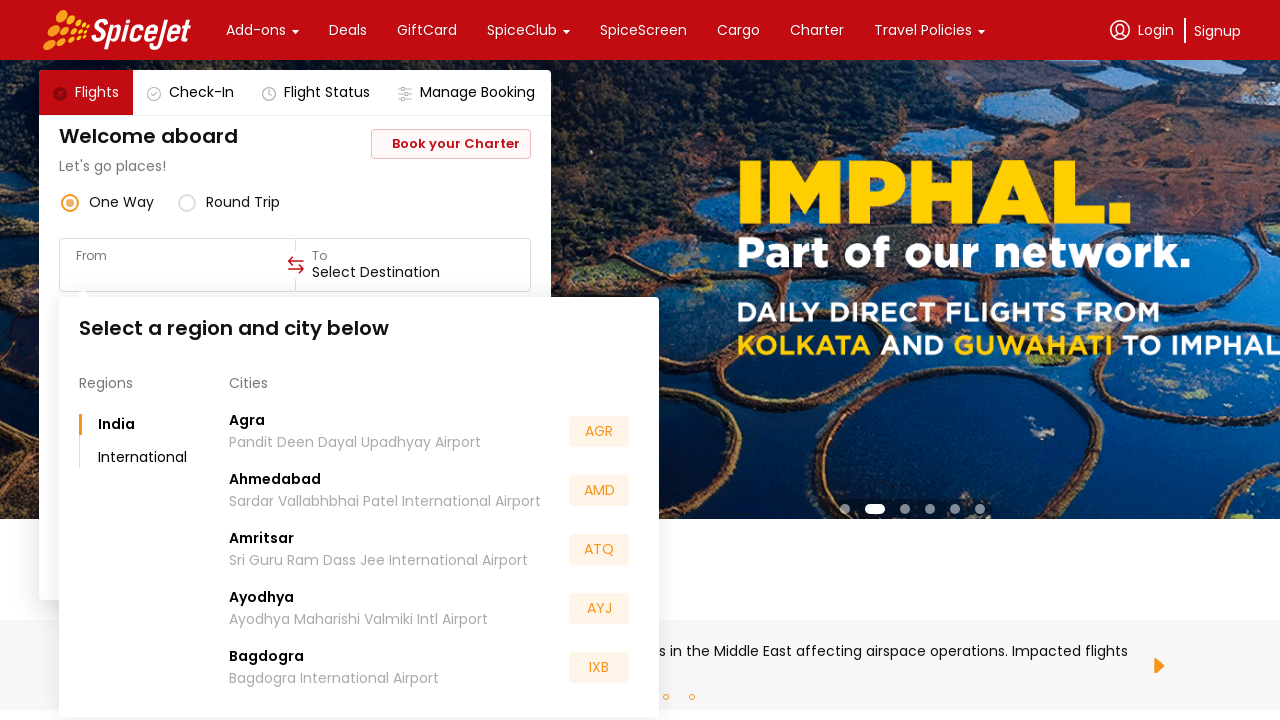

Entered airport code 'BLR' (Bangalore) in the origin field on xpath=//div[@data-testid='to-testID-origin']/div/div/input
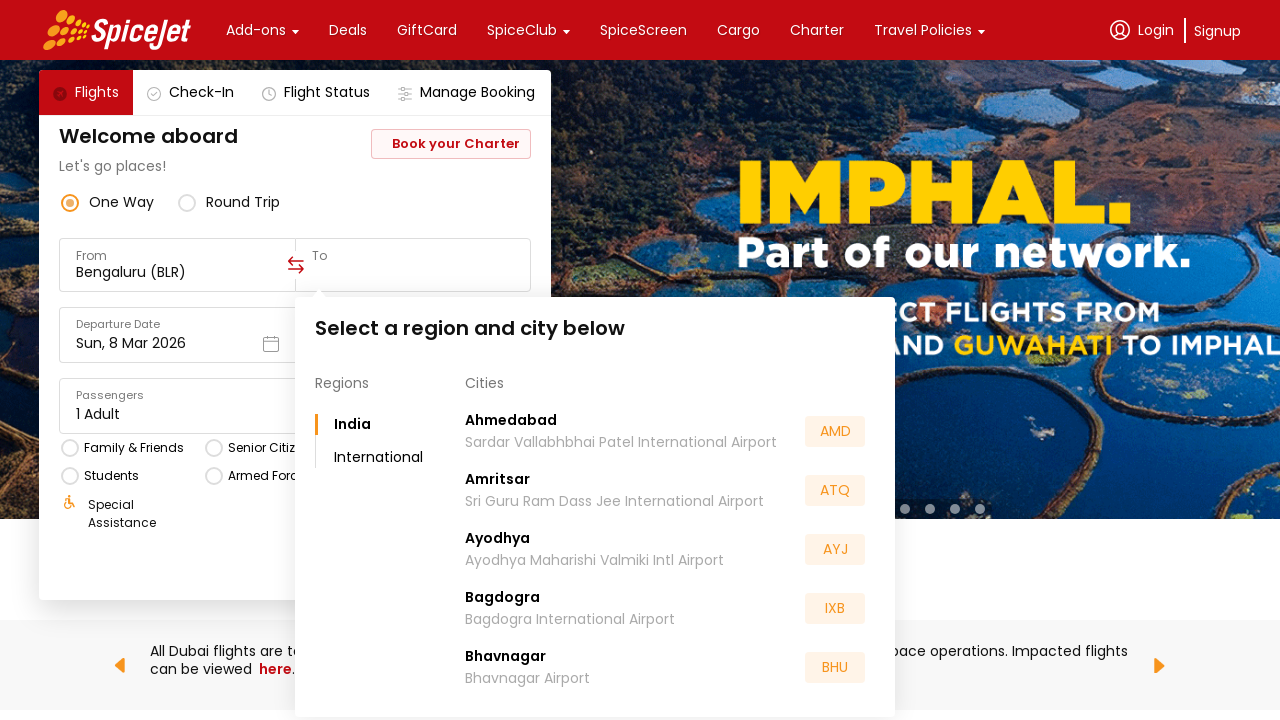

Waited for autocomplete suggestions to appear
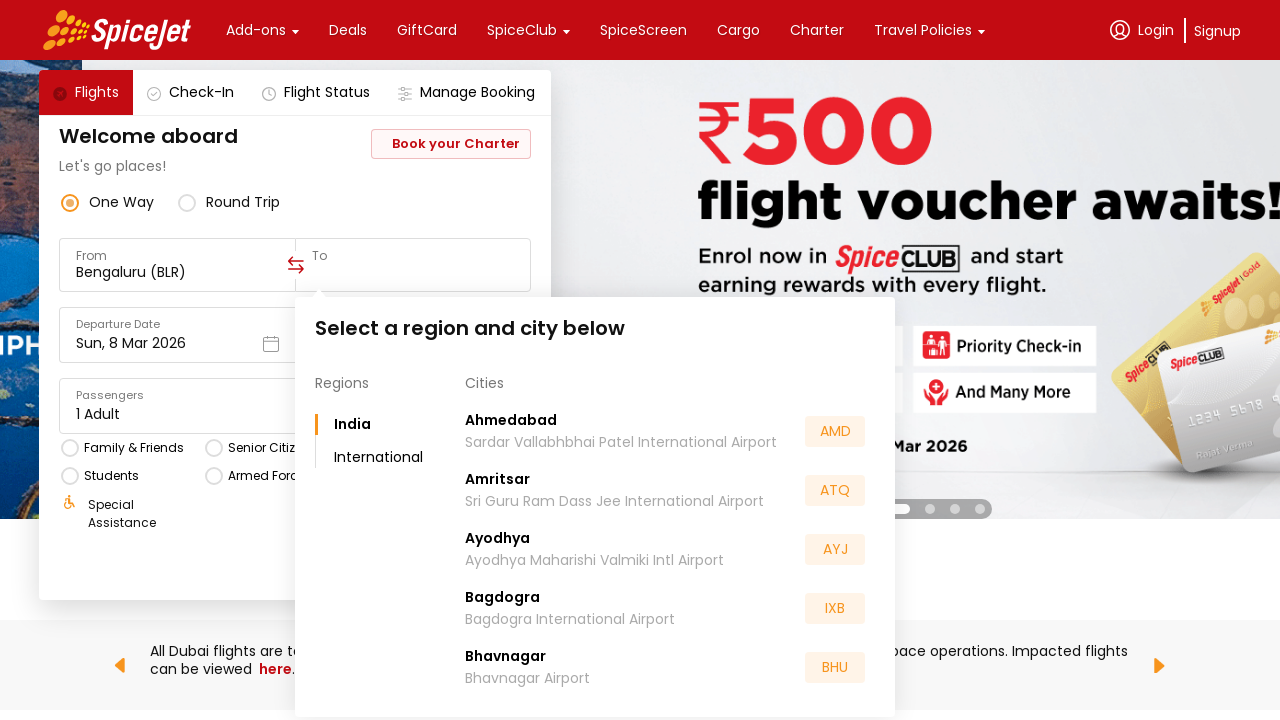

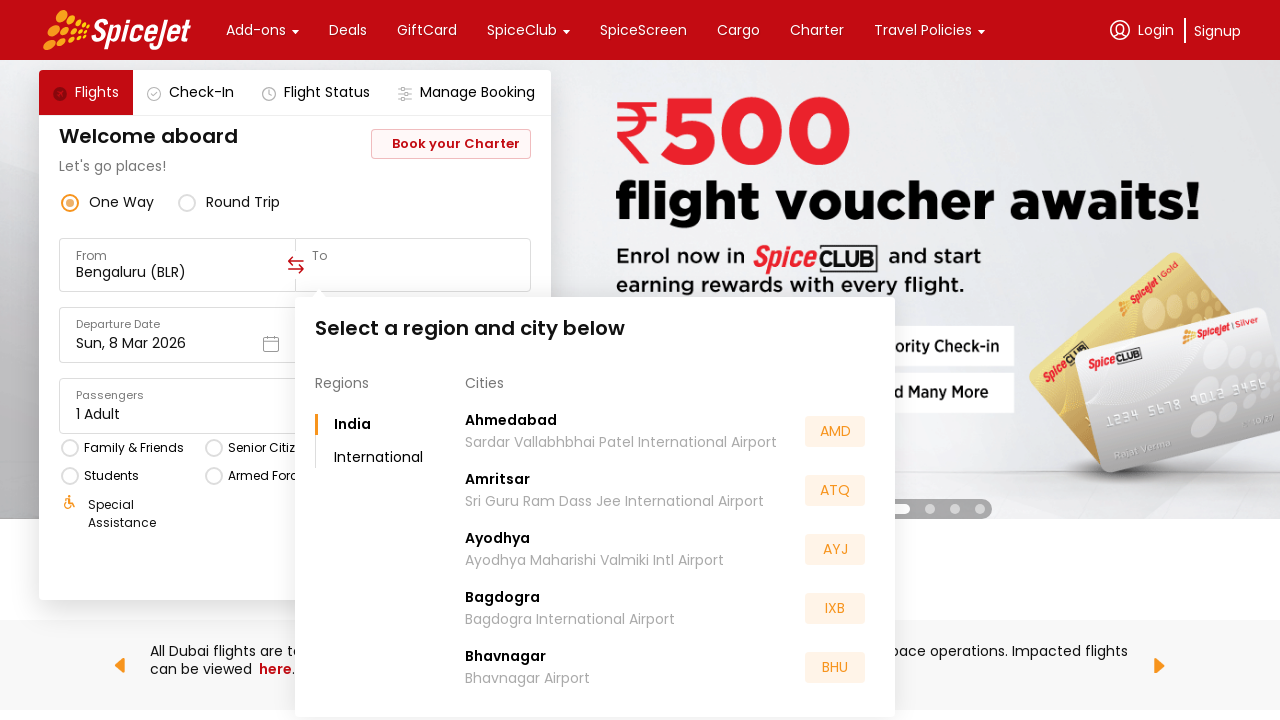